Navigates to the GOG free games partner page and verifies that product titles are displayed

Starting URL: https://www.gog.com/partner/free_games

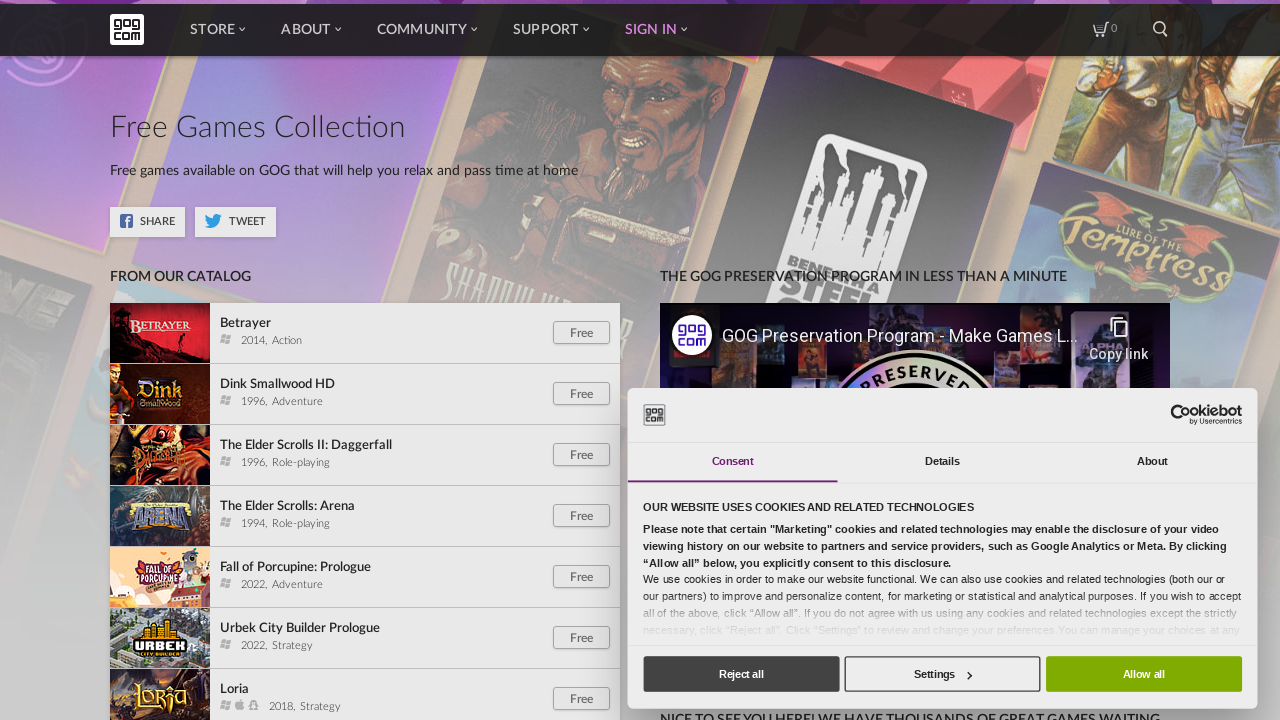

Navigated to GOG free games partner page
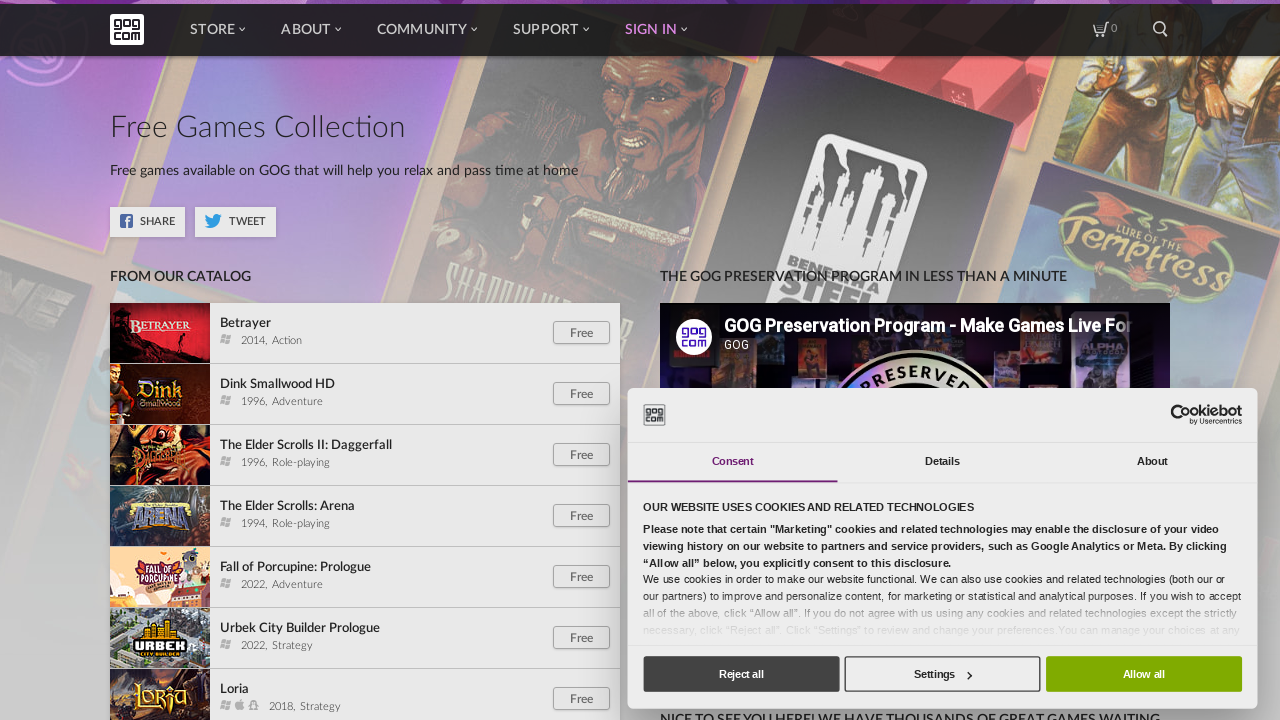

Product titles loaded on the free games page
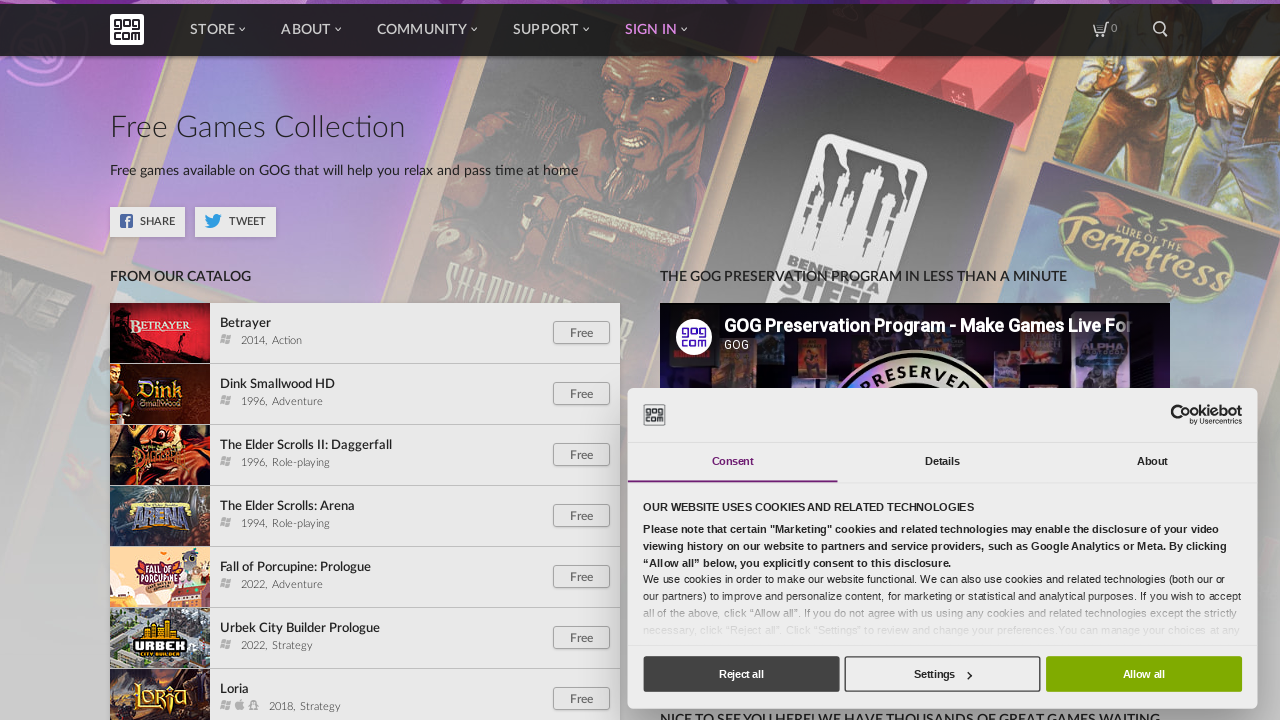

Verified that 48 product titles are displayed
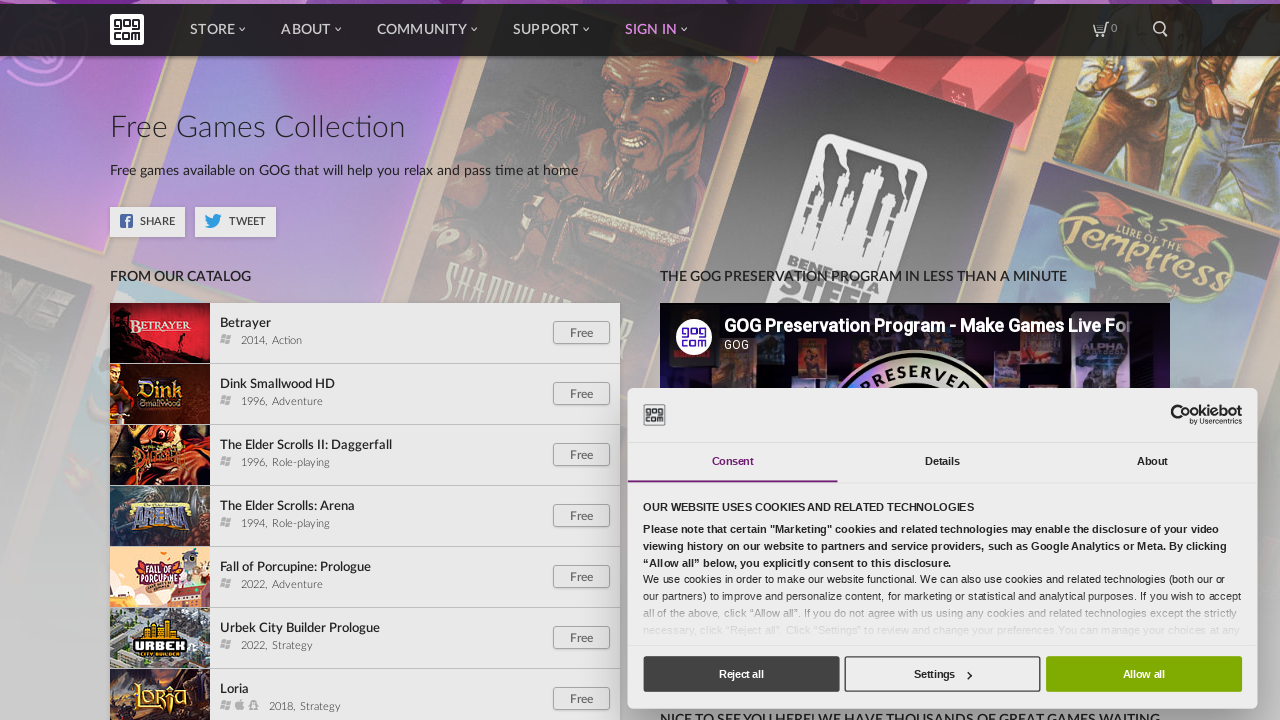

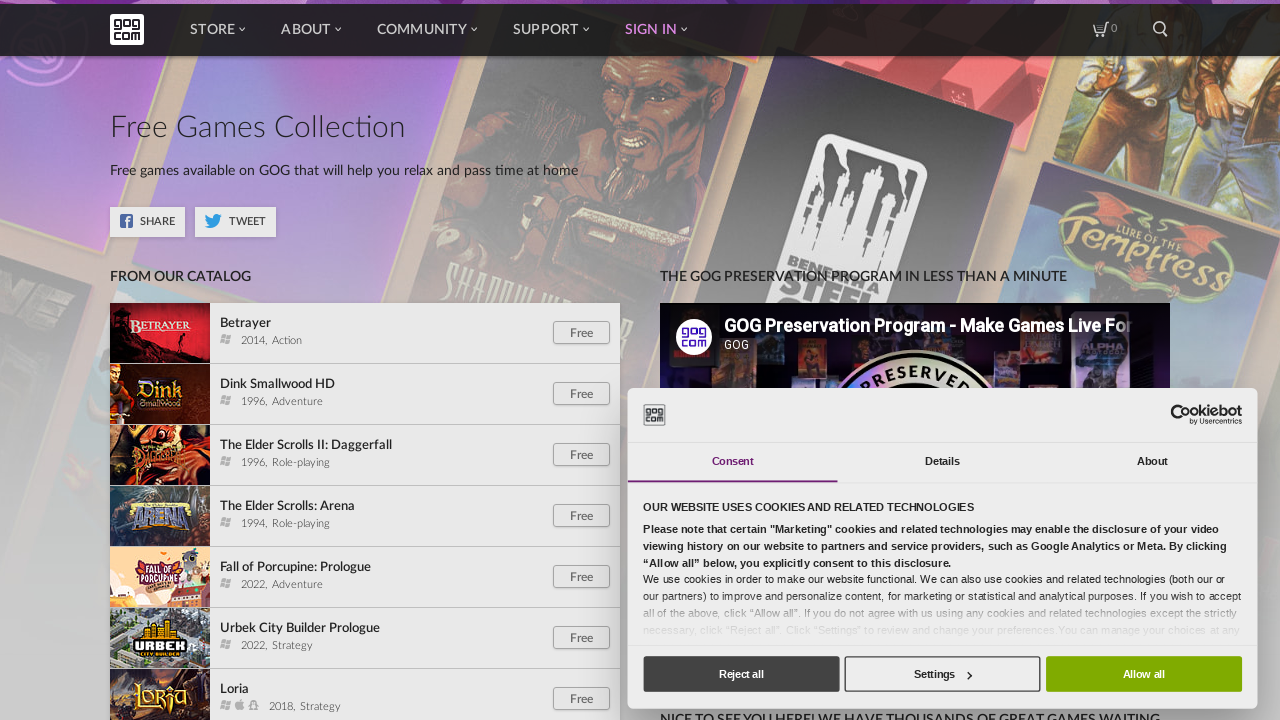